Tests checkbox functionality by verifying default states of two checkboxes, clicking to toggle them, and confirming the new states.

Starting URL: https://practice.cydeo.com/checkboxes

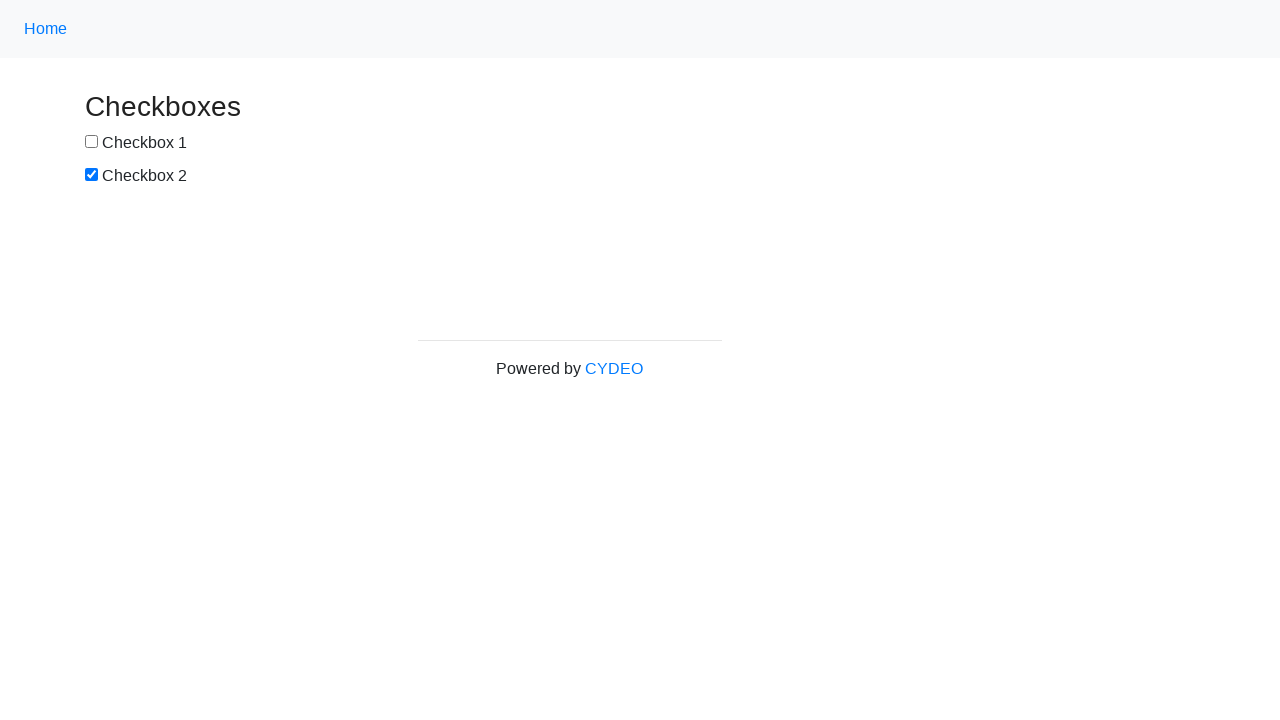

Located checkbox1 element
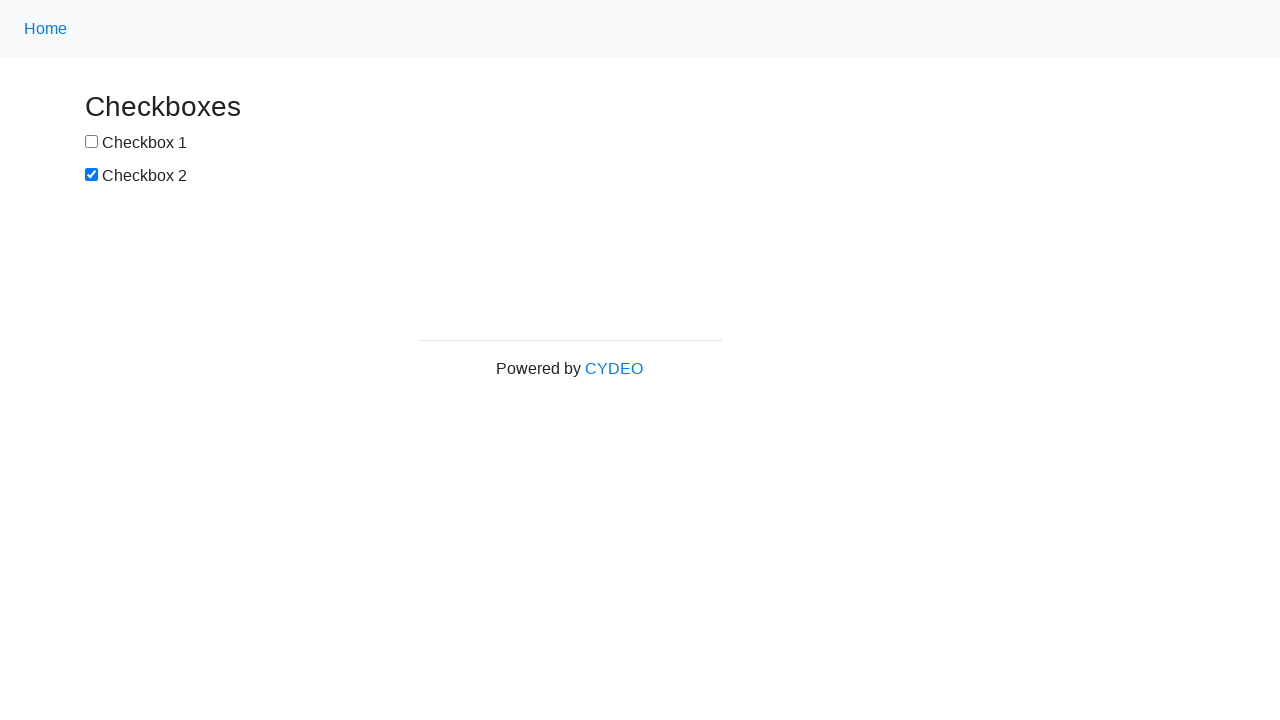

Located checkbox2 element
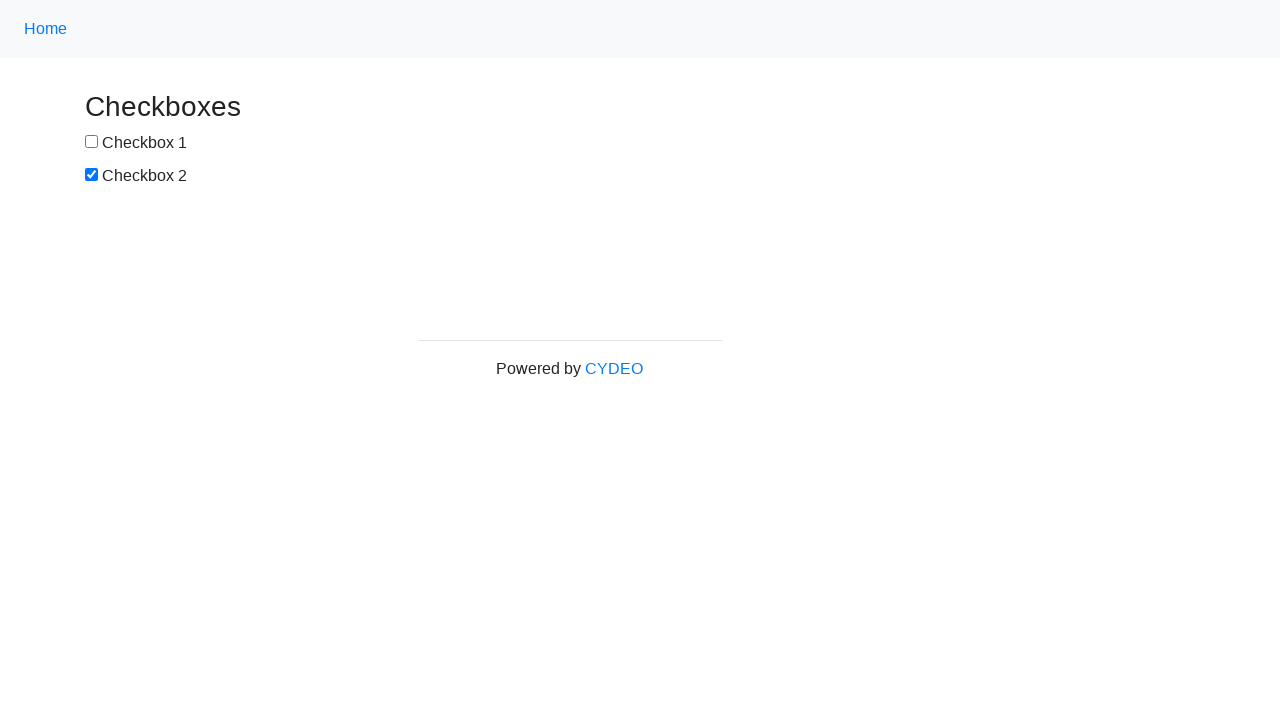

Verified checkbox1 is not selected by default
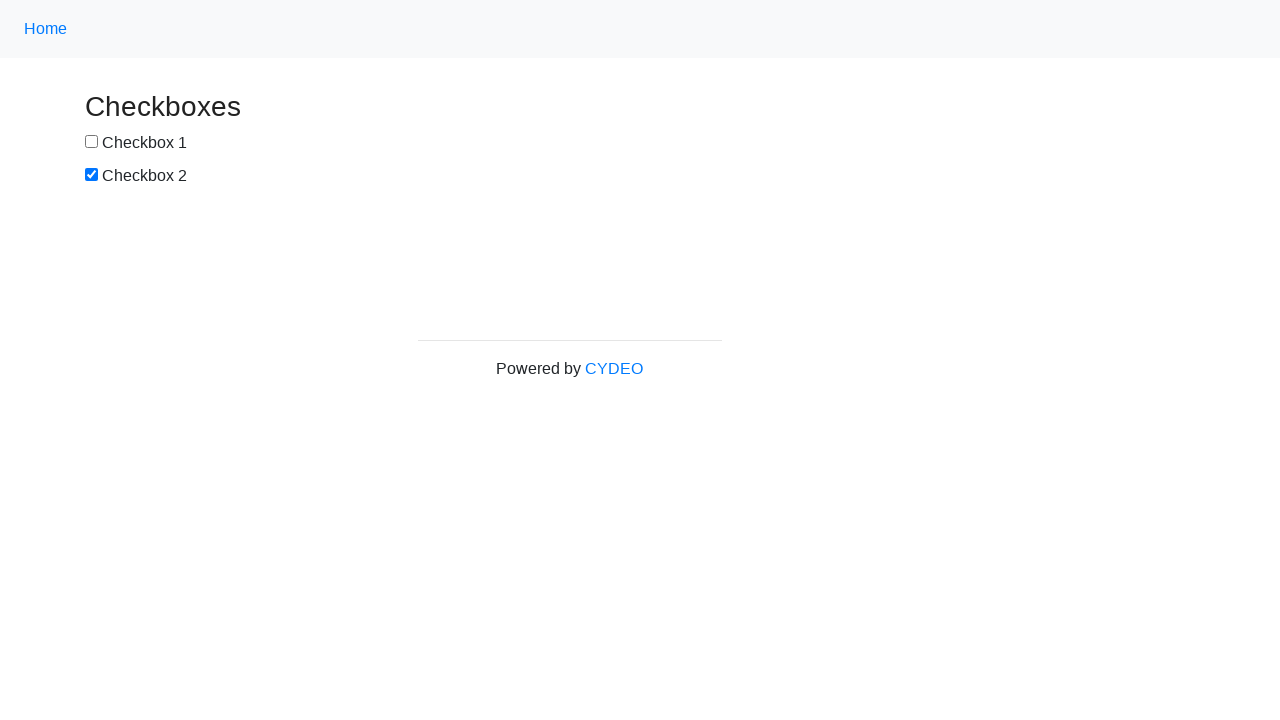

Verified checkbox2 is selected by default
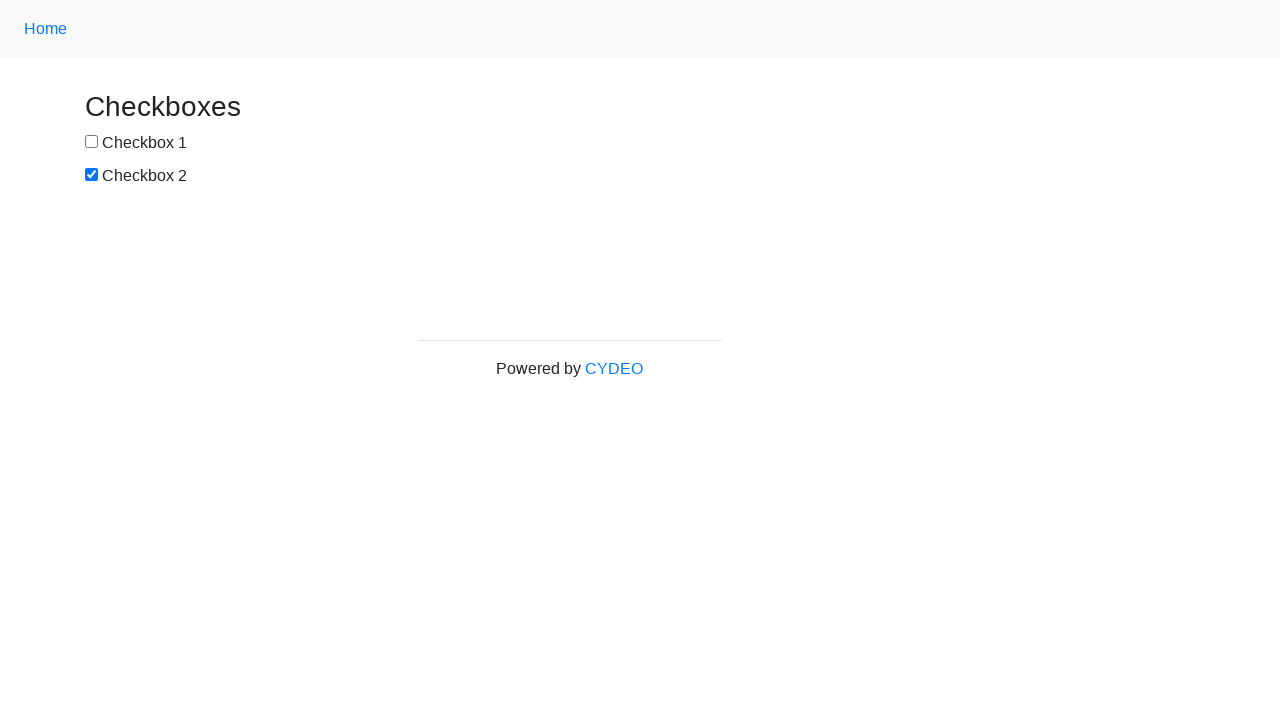

Clicked checkbox1 to select it at (92, 142) on input[name='checkbox1']
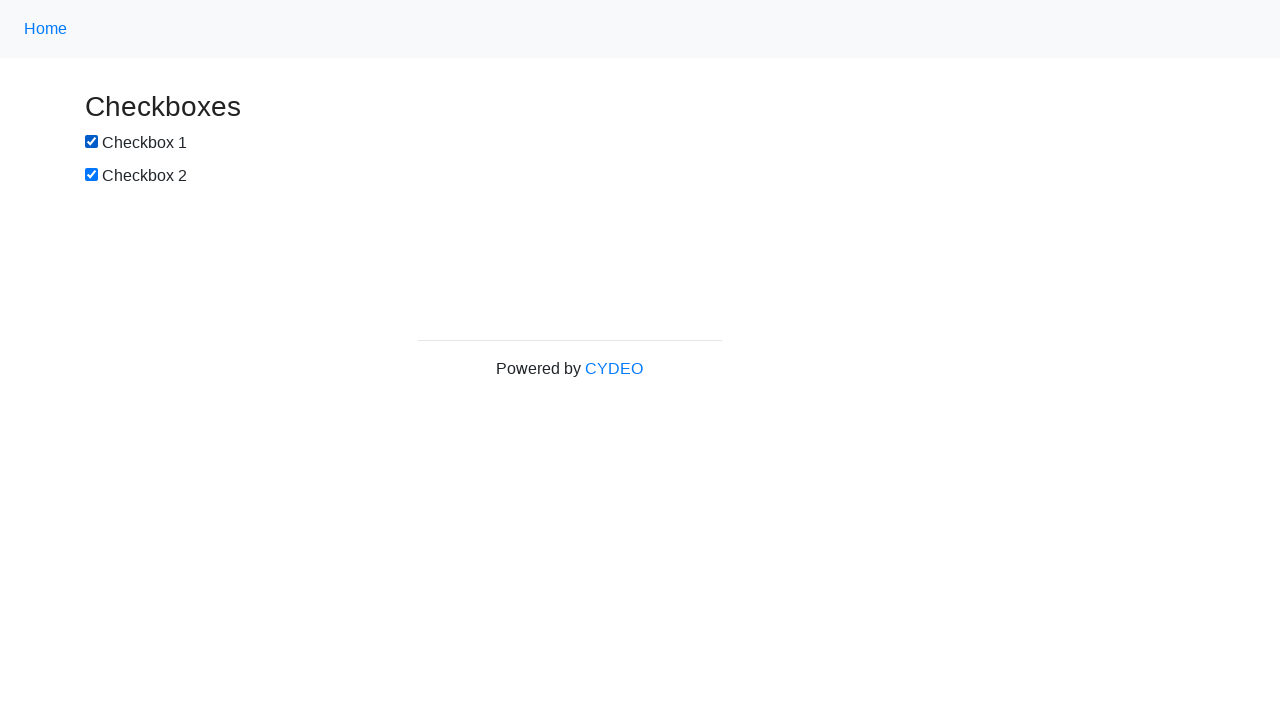

Clicked checkbox2 to deselect it at (92, 175) on input[name='checkbox2']
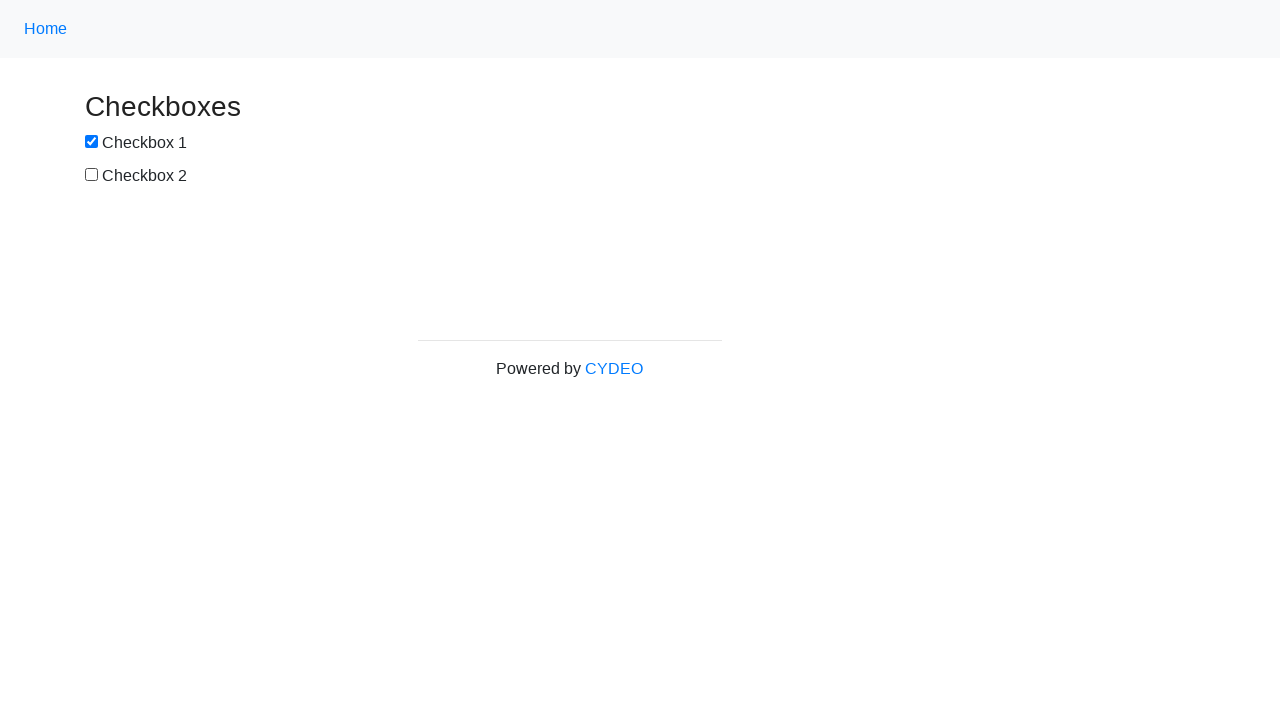

Verified checkbox1 is now selected
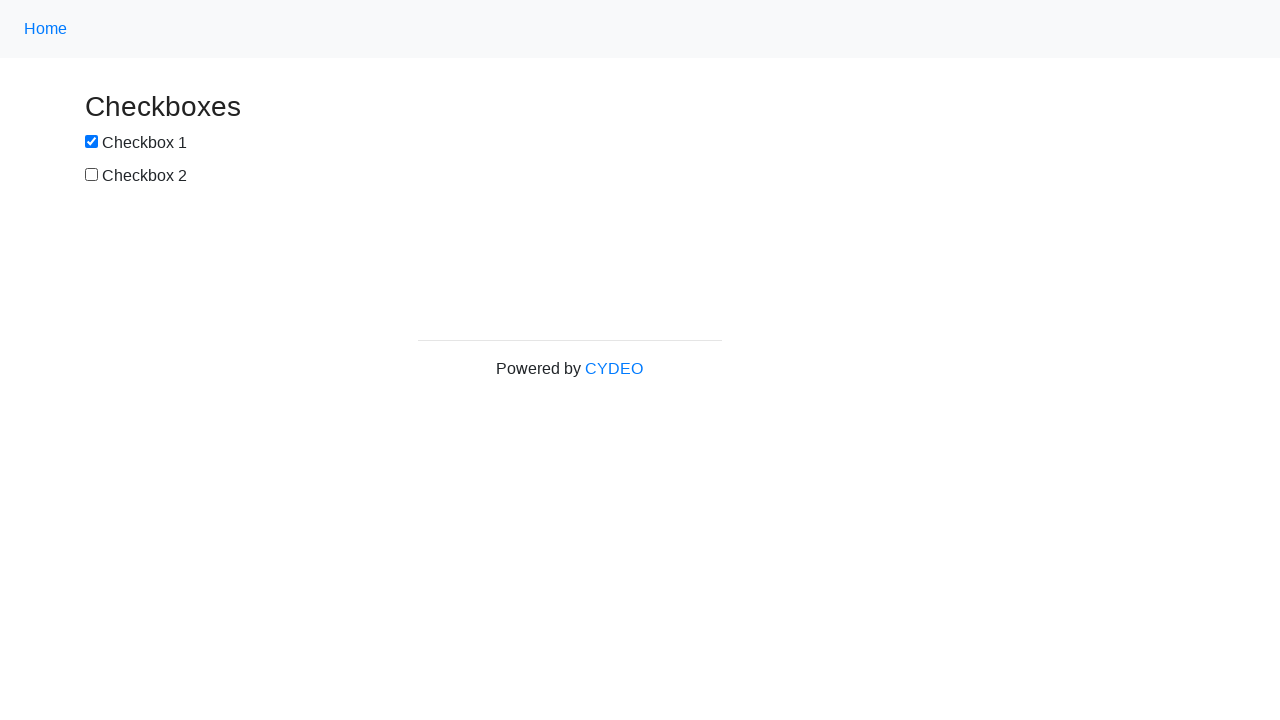

Verified checkbox2 is now deselected
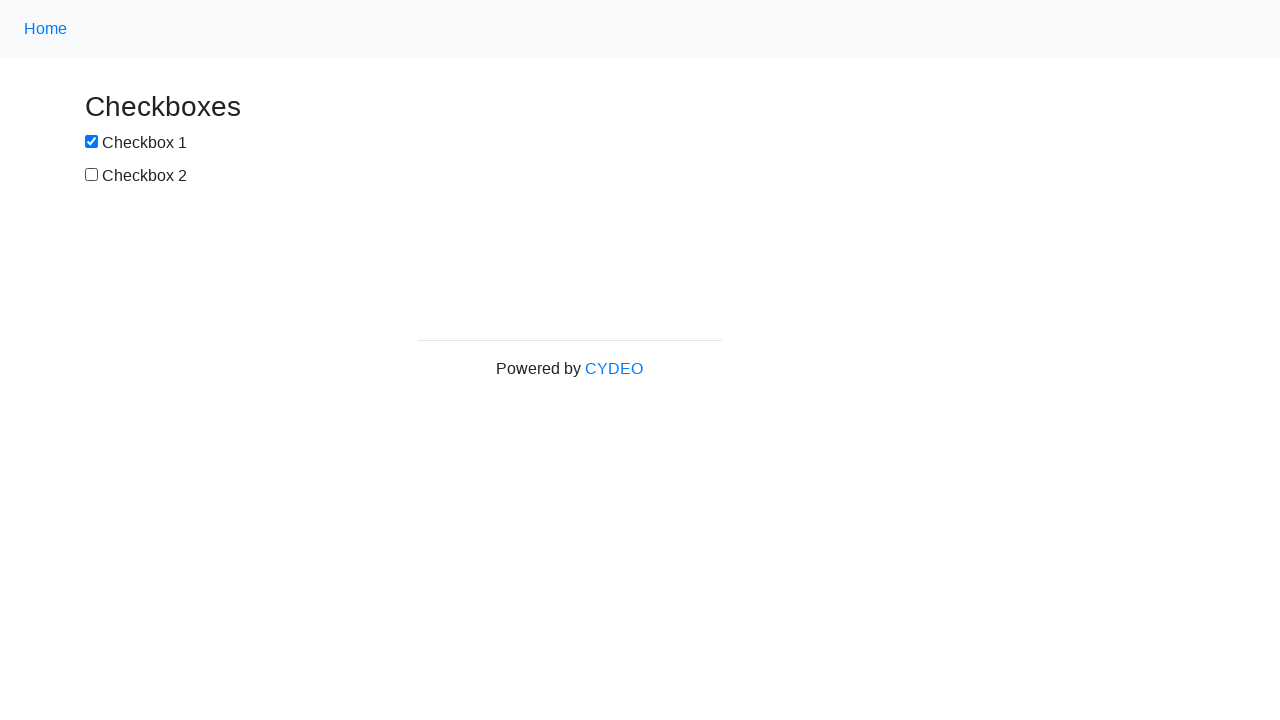

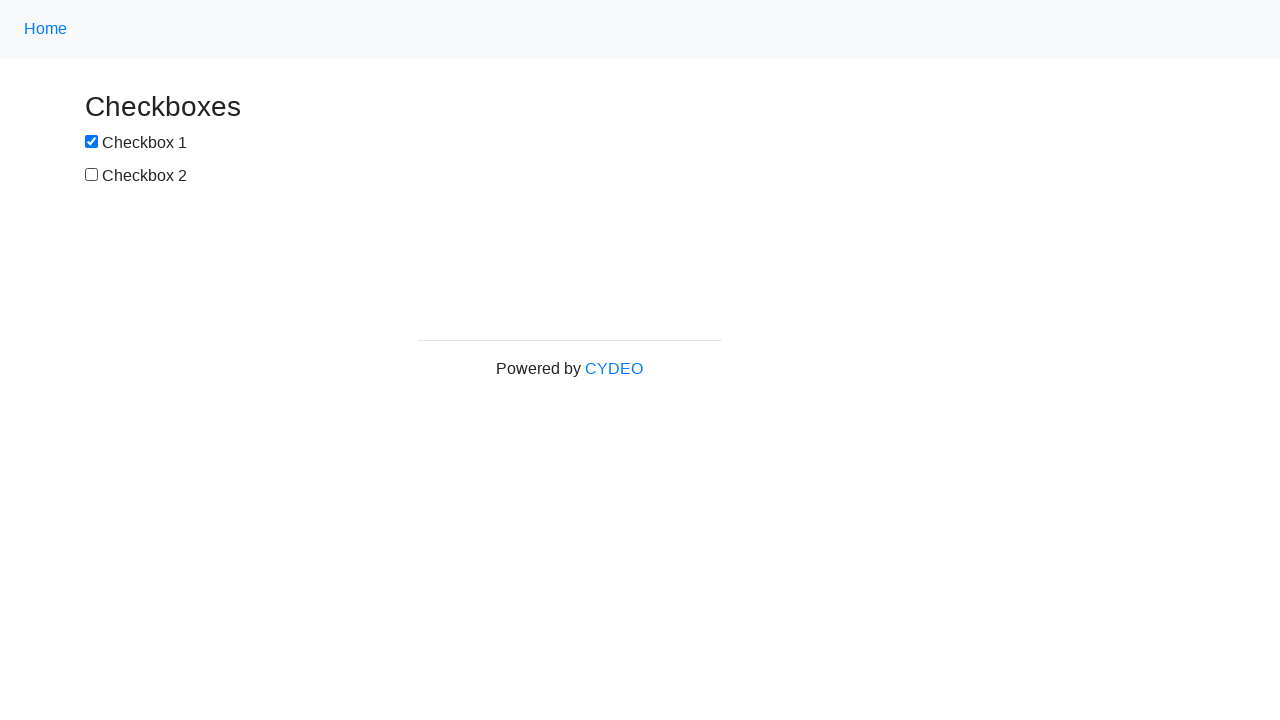